Tests that the todo counter displays the correct number of items as todos are added

Starting URL: https://demo.playwright.dev/todomvc

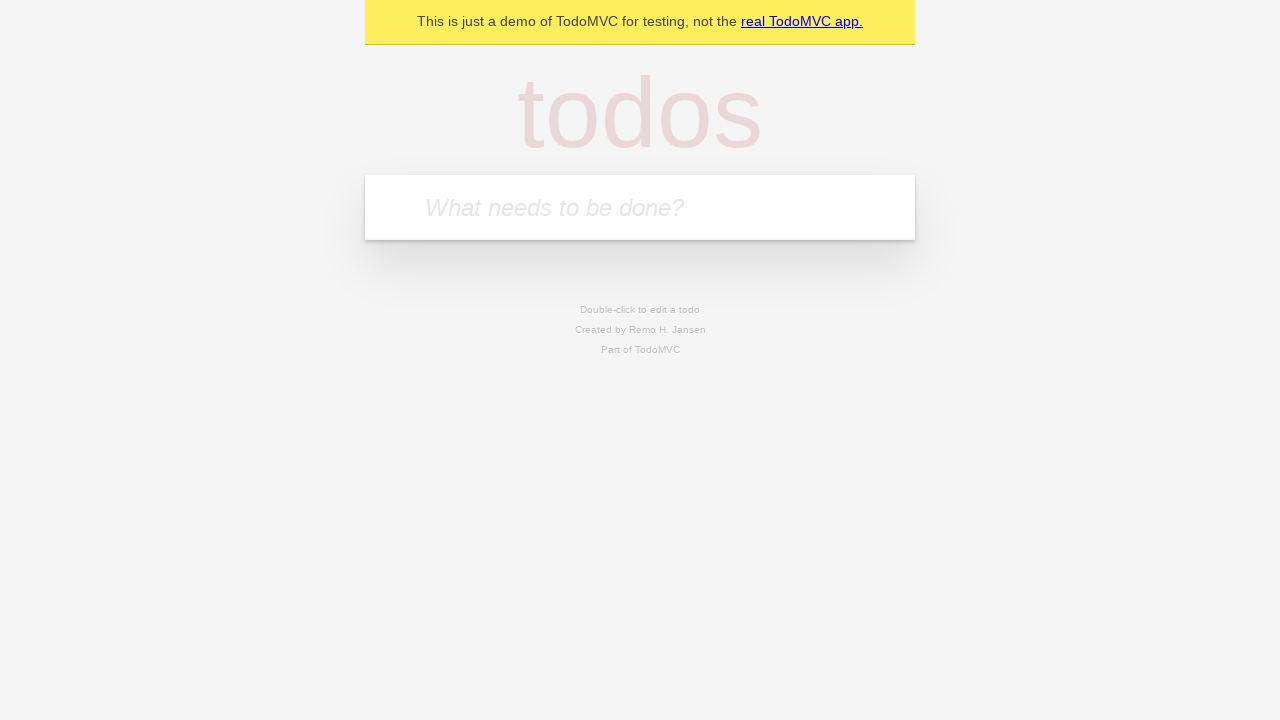

Located the todo input field
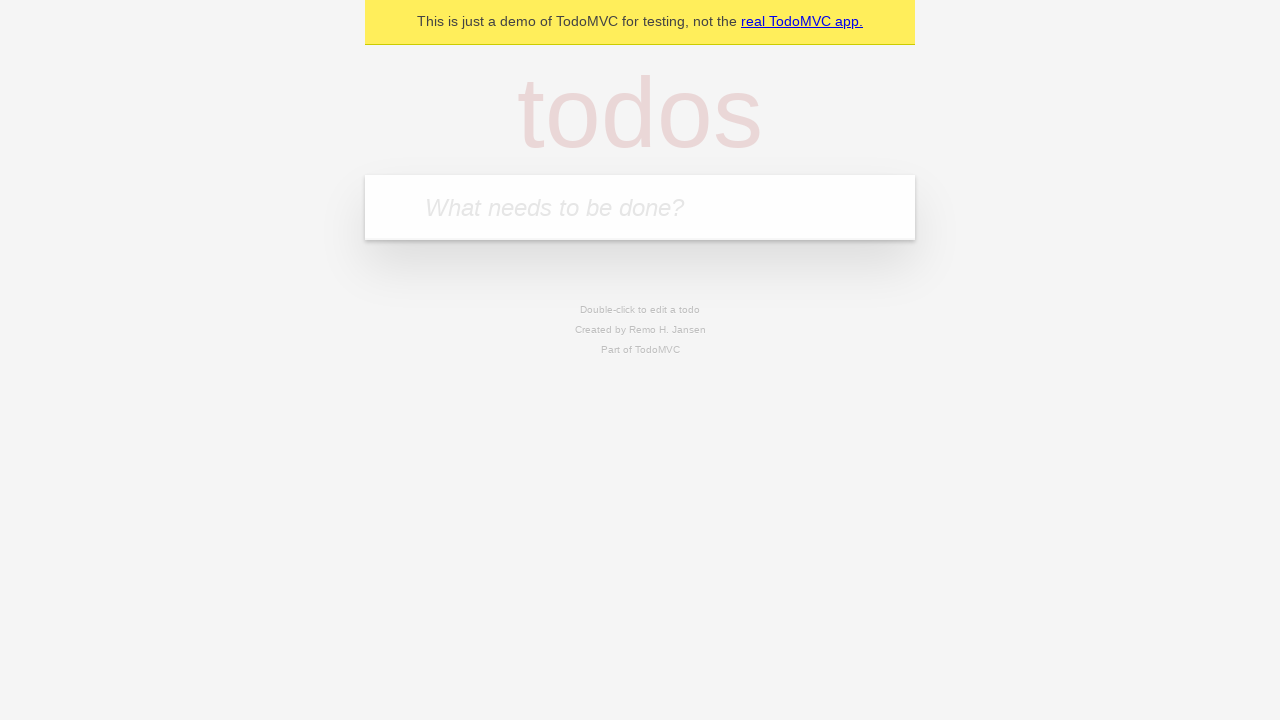

Filled first todo: 'buy some cheese' on internal:attr=[placeholder="What needs to be done?"i]
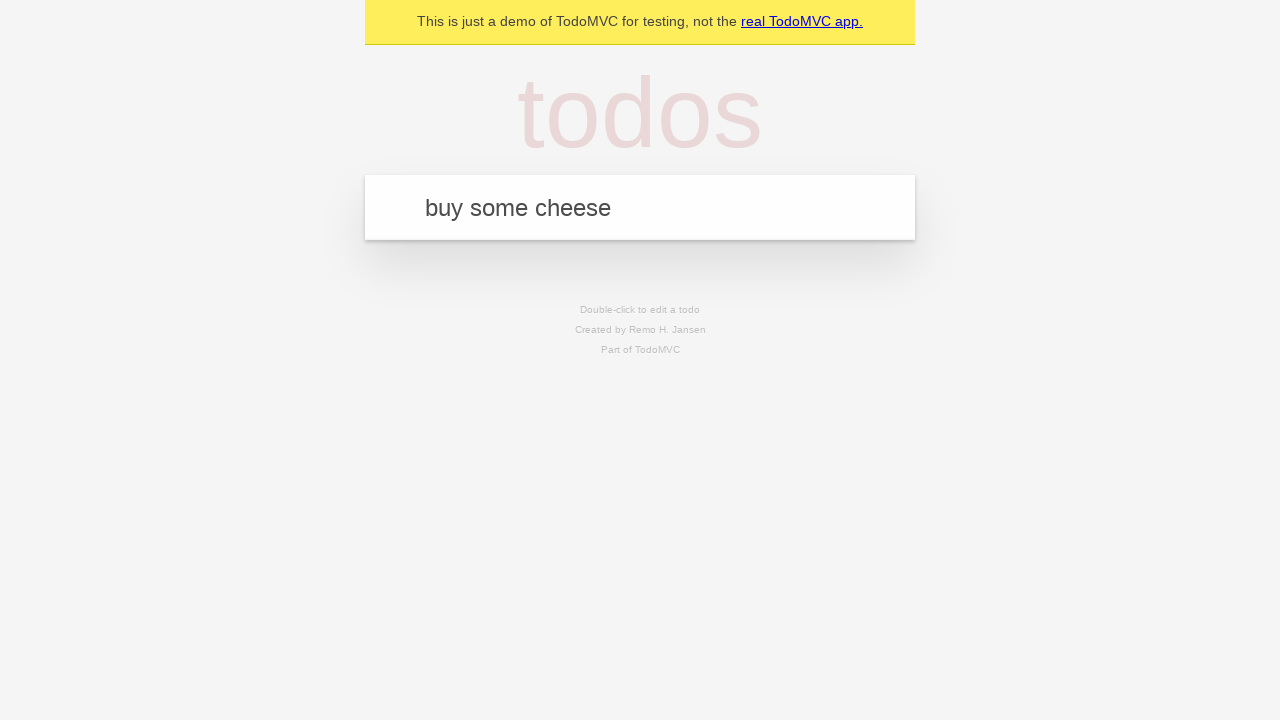

Pressed Enter to submit first todo on internal:attr=[placeholder="What needs to be done?"i]
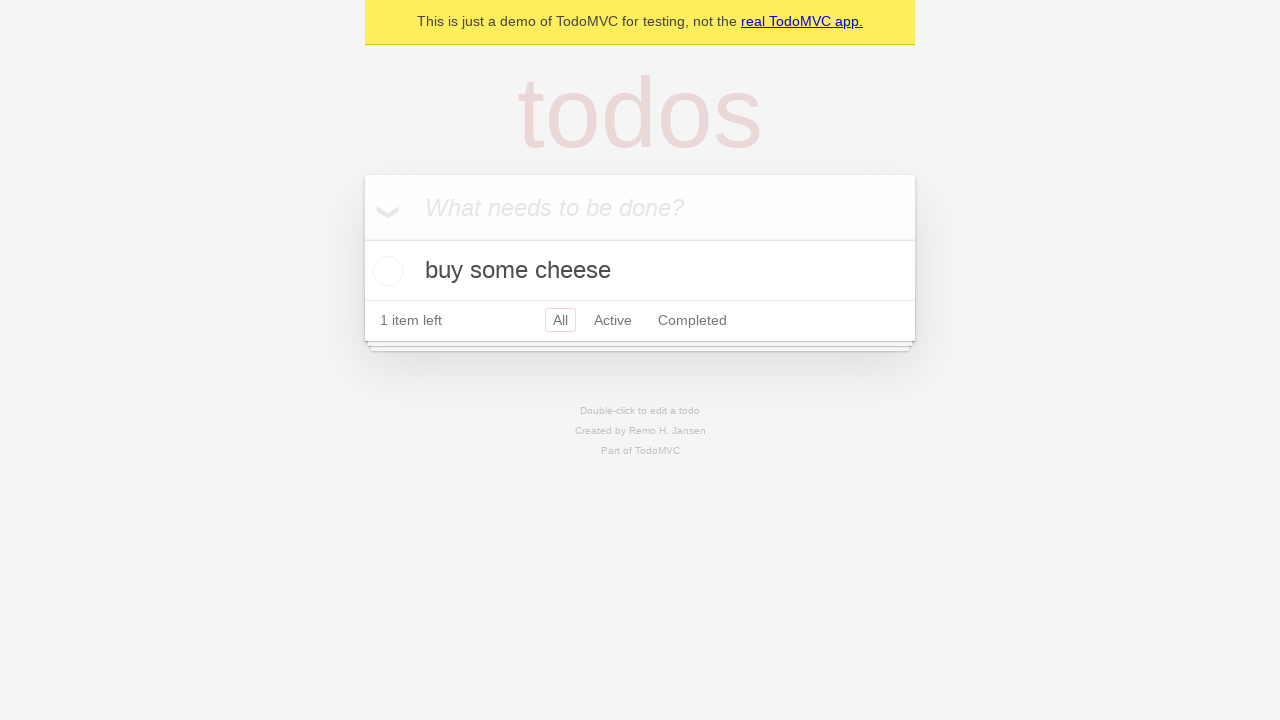

Todo counter appeared after adding first item
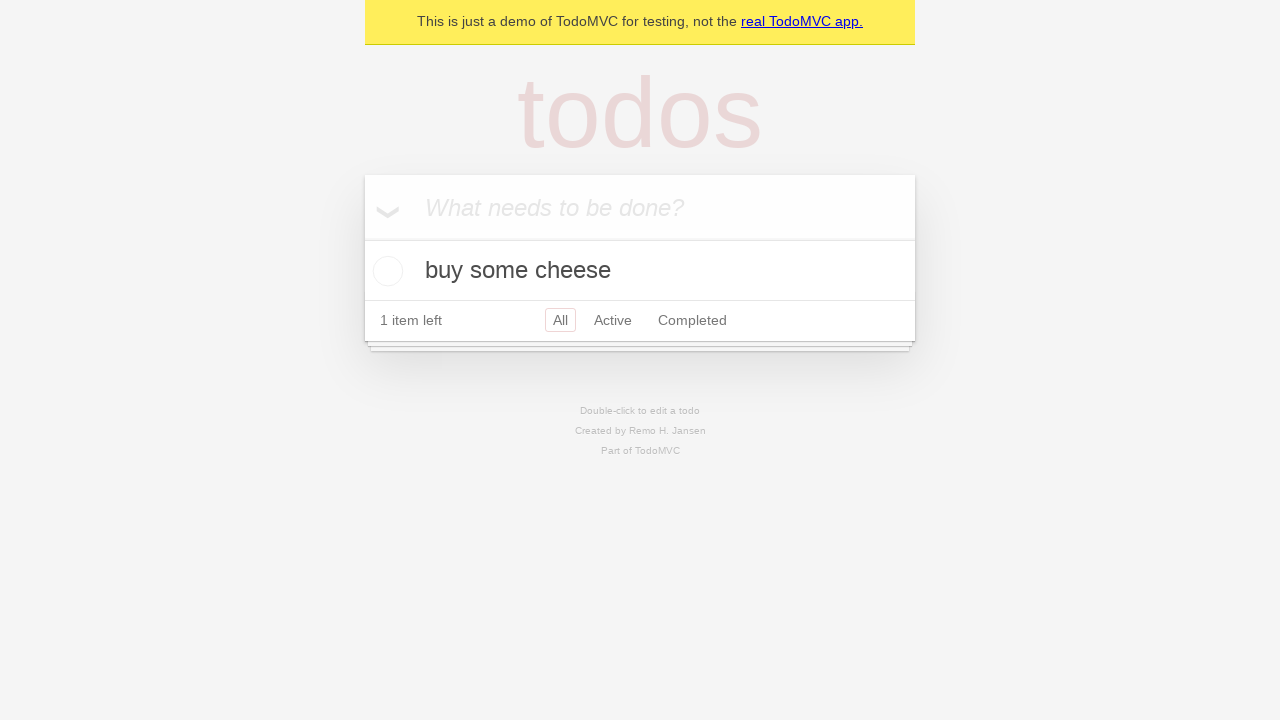

Filled second todo: 'feed the cat' on internal:attr=[placeholder="What needs to be done?"i]
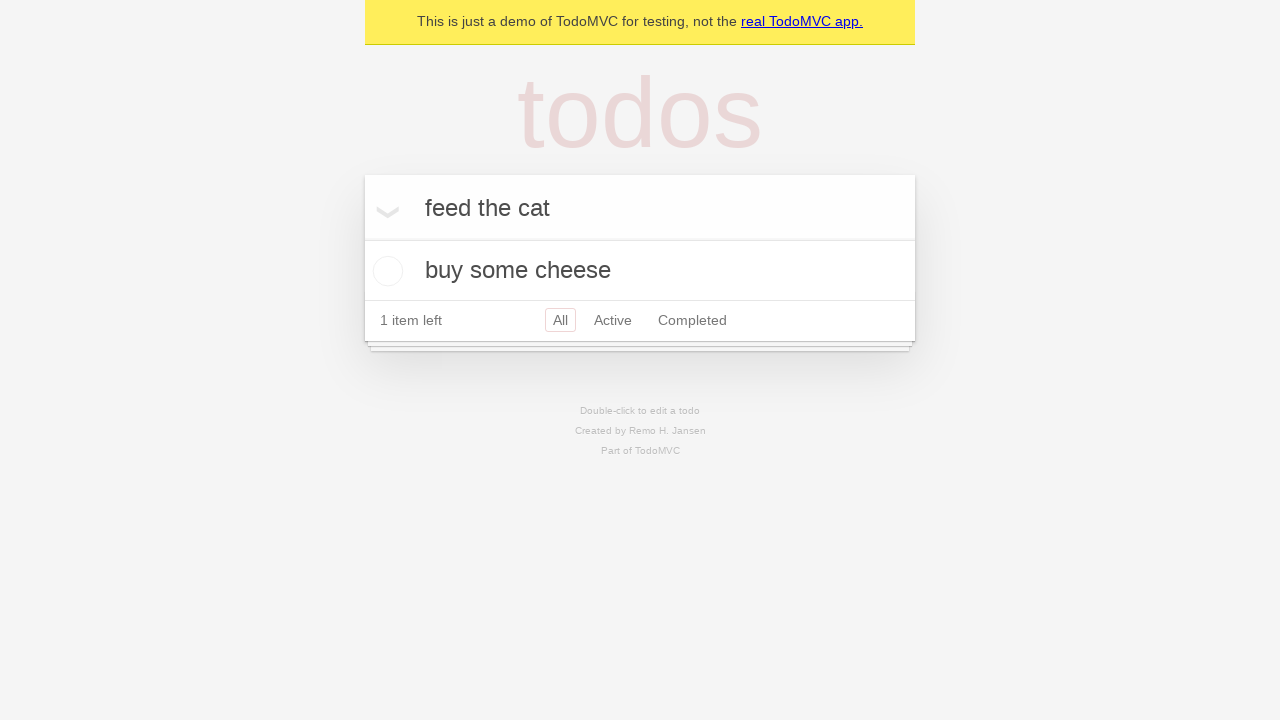

Pressed Enter to submit second todo on internal:attr=[placeholder="What needs to be done?"i]
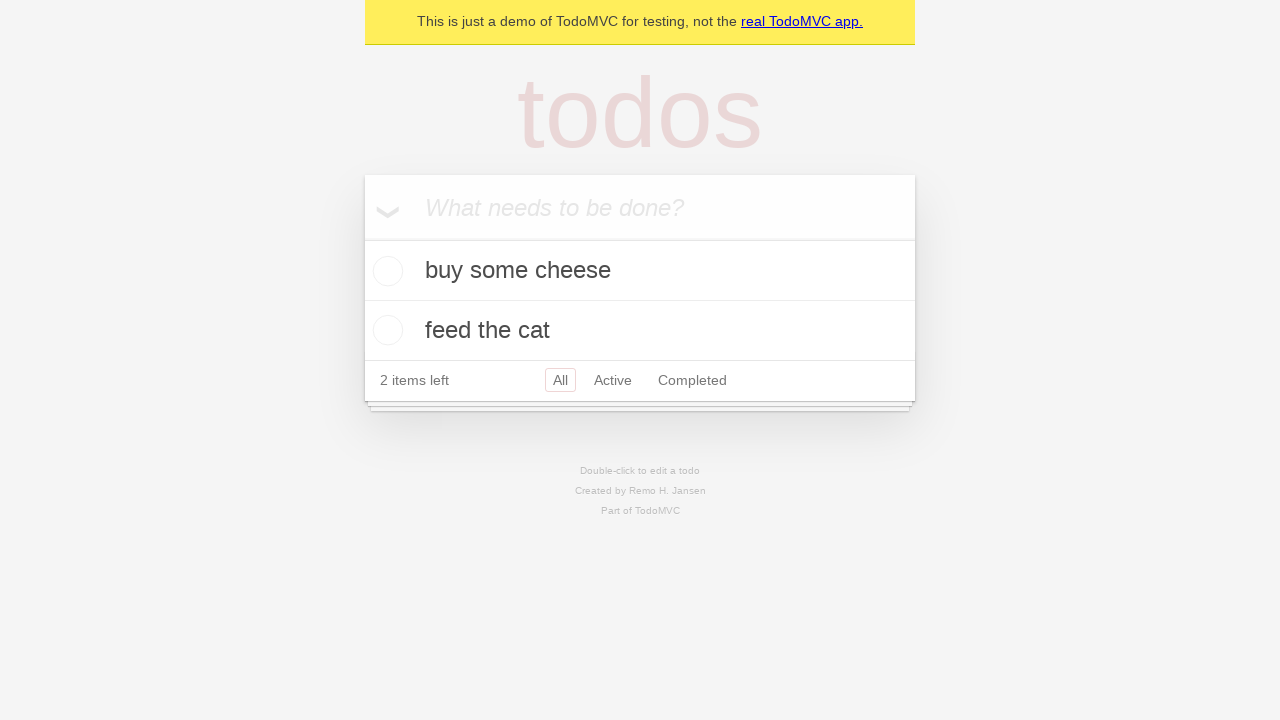

Todo counter updated after adding second item
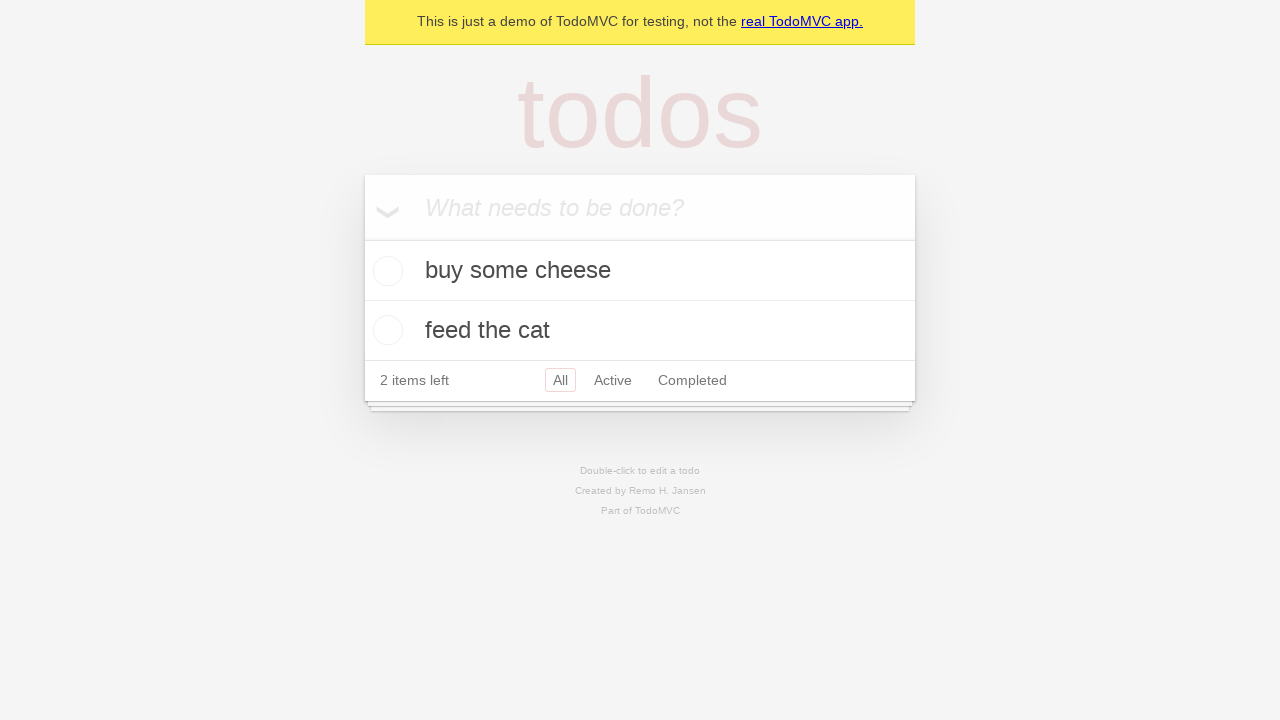

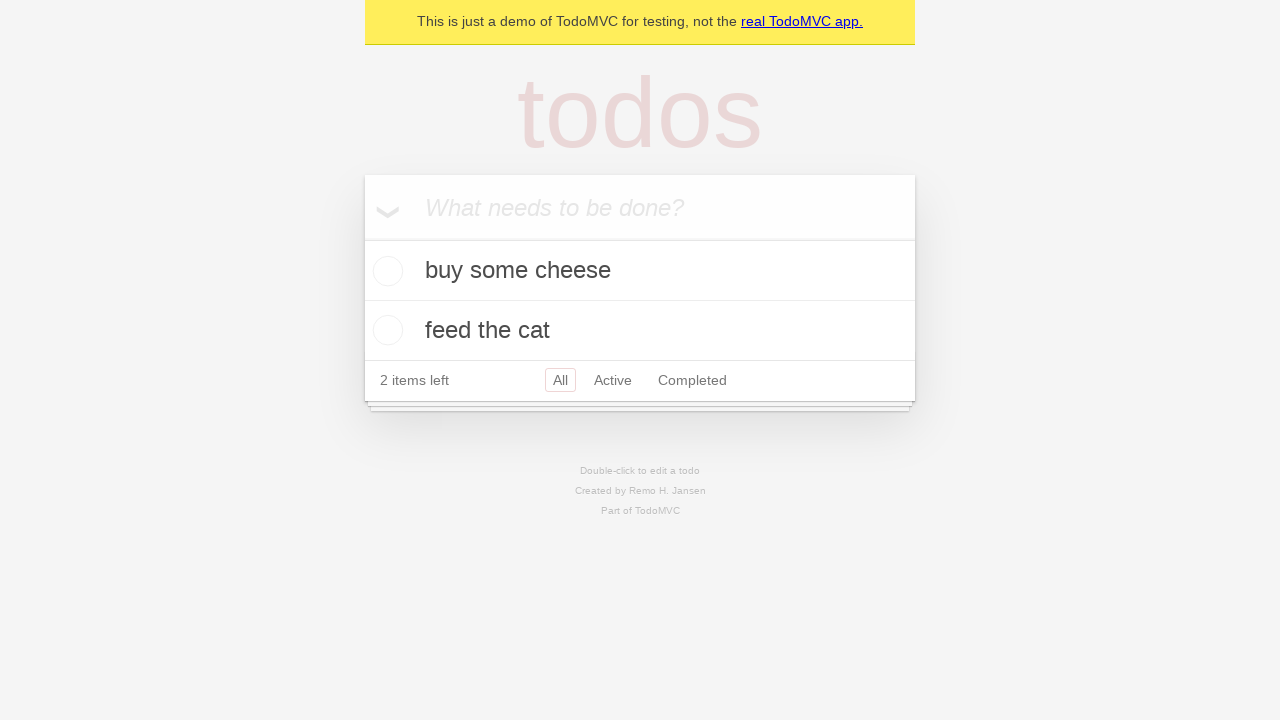